Tests e-commerce functionality by searching for products containing 'ca', adding Cashews to the cart, and proceeding to checkout.

Starting URL: https://rahulshettyacademy.com/seleniumPractise/

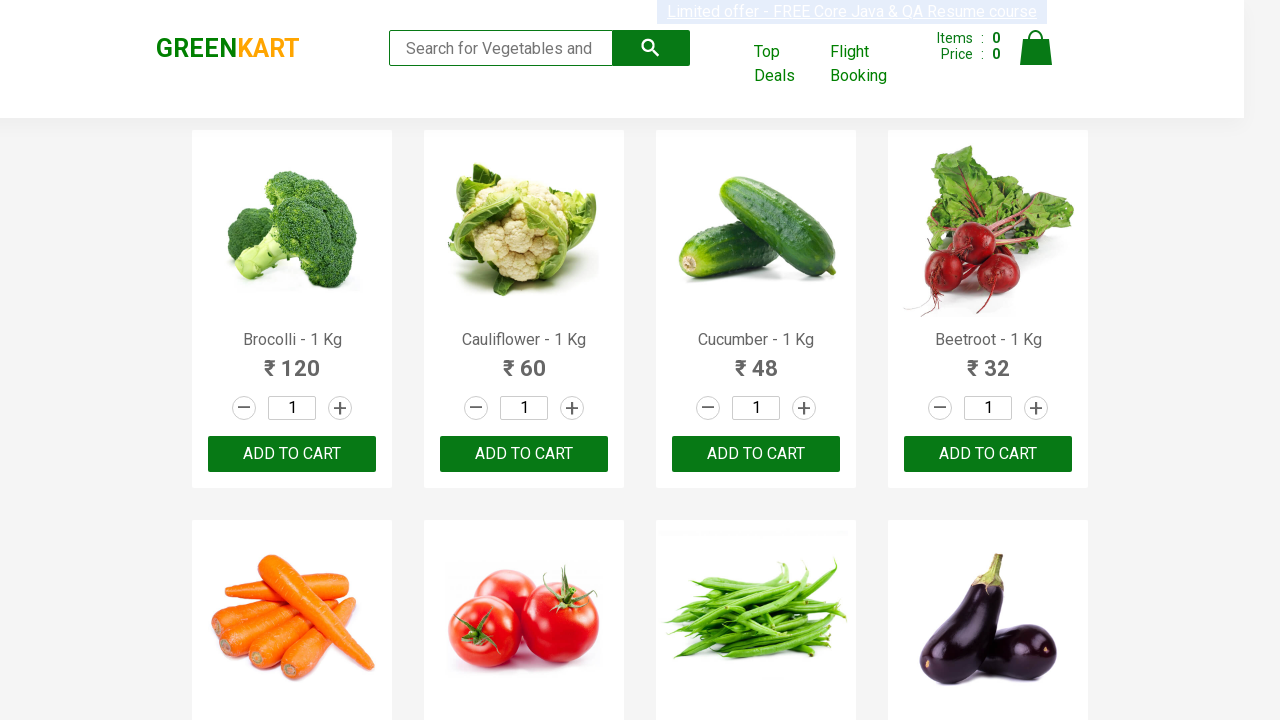

Filled search box with 'ca' to filter products on .search-keyword
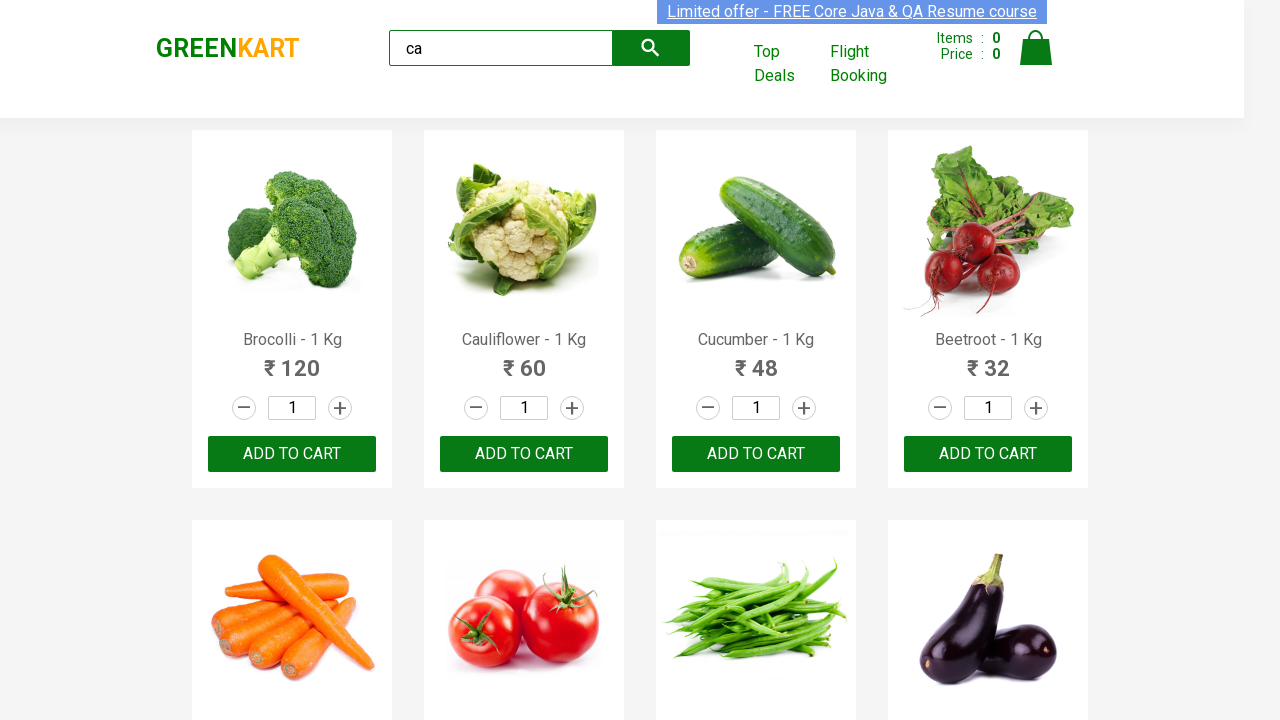

Waited for products to load after search
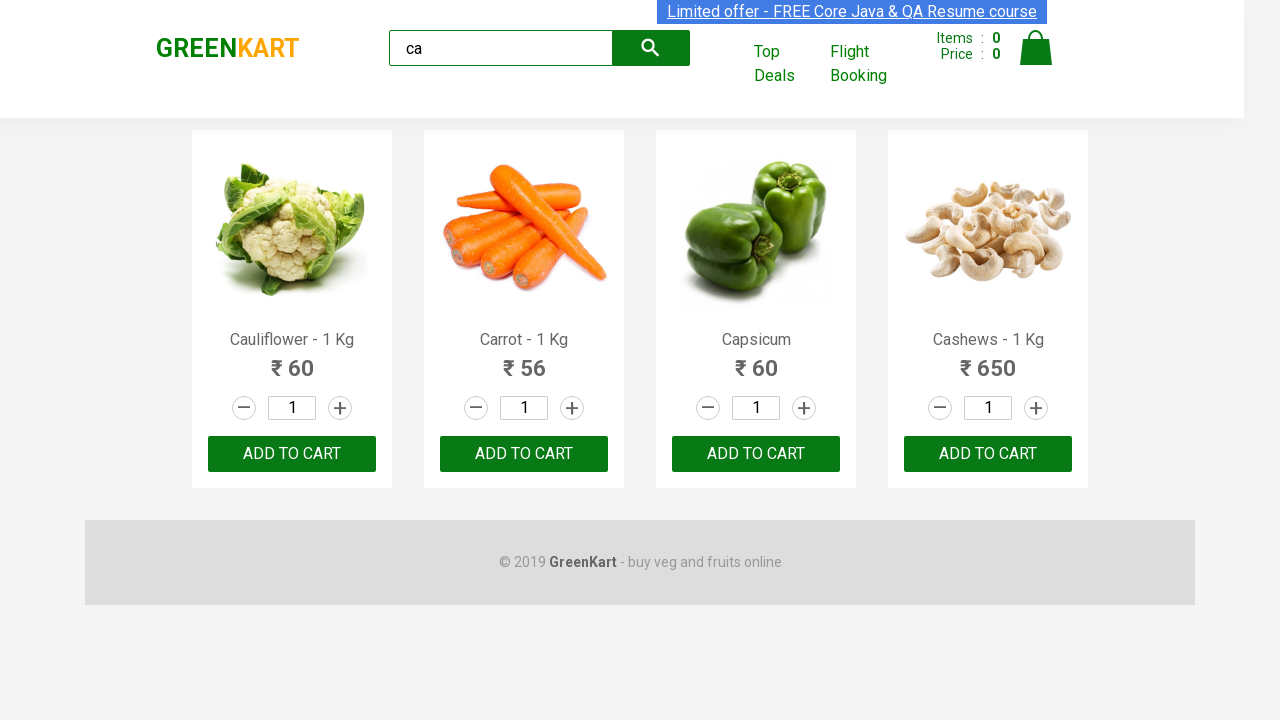

Located all product elements on the page
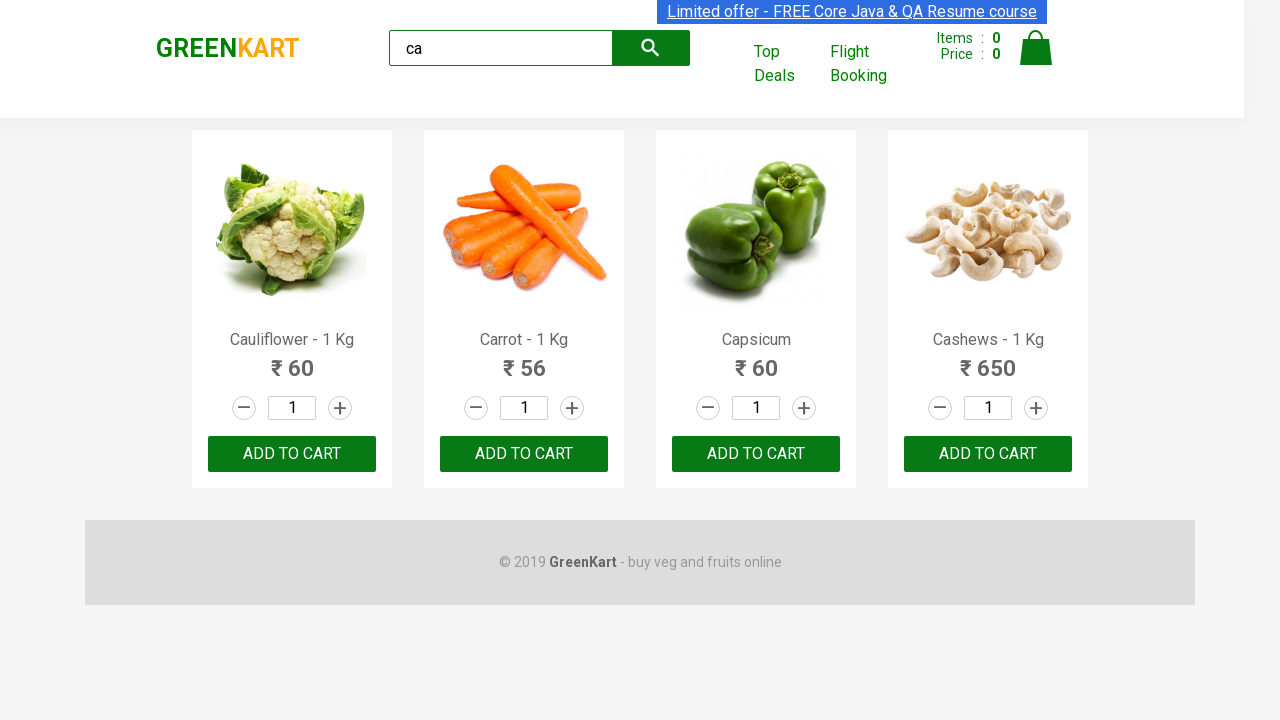

Retrieved product name: Cauliflower - 1 Kg
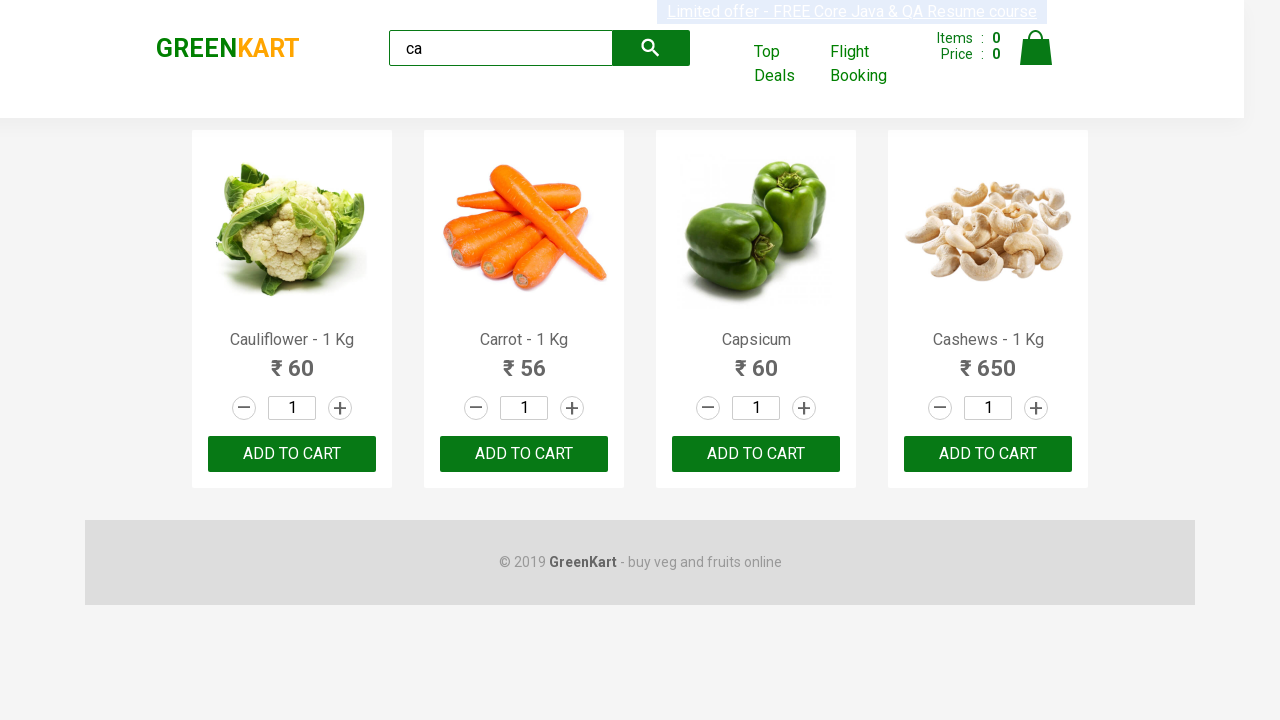

Retrieved product name: Carrot - 1 Kg
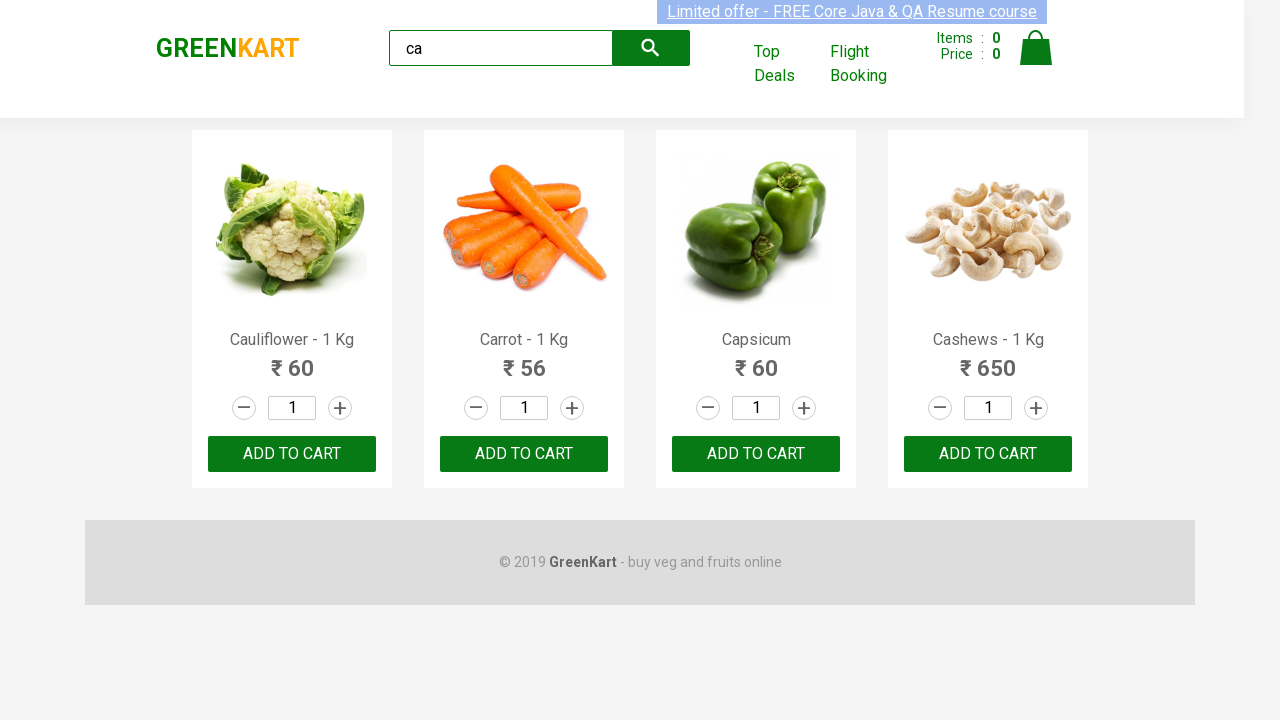

Retrieved product name: Capsicum
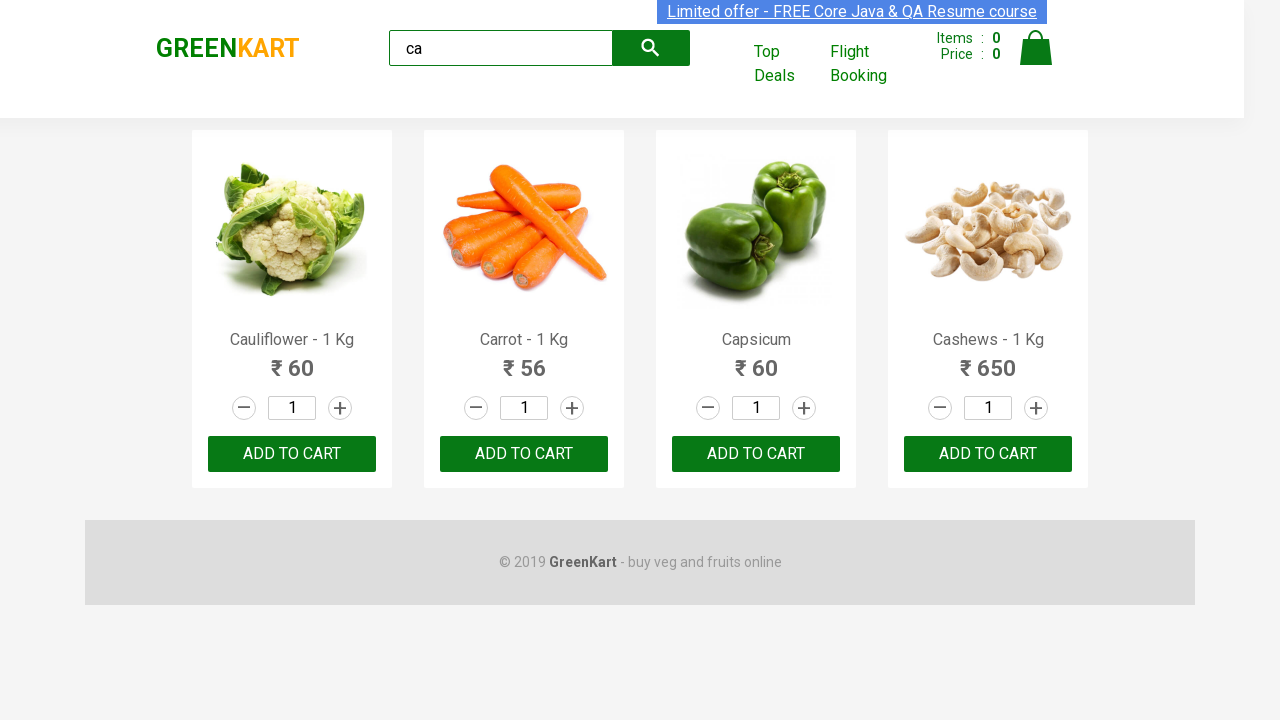

Retrieved product name: Cashews - 1 Kg
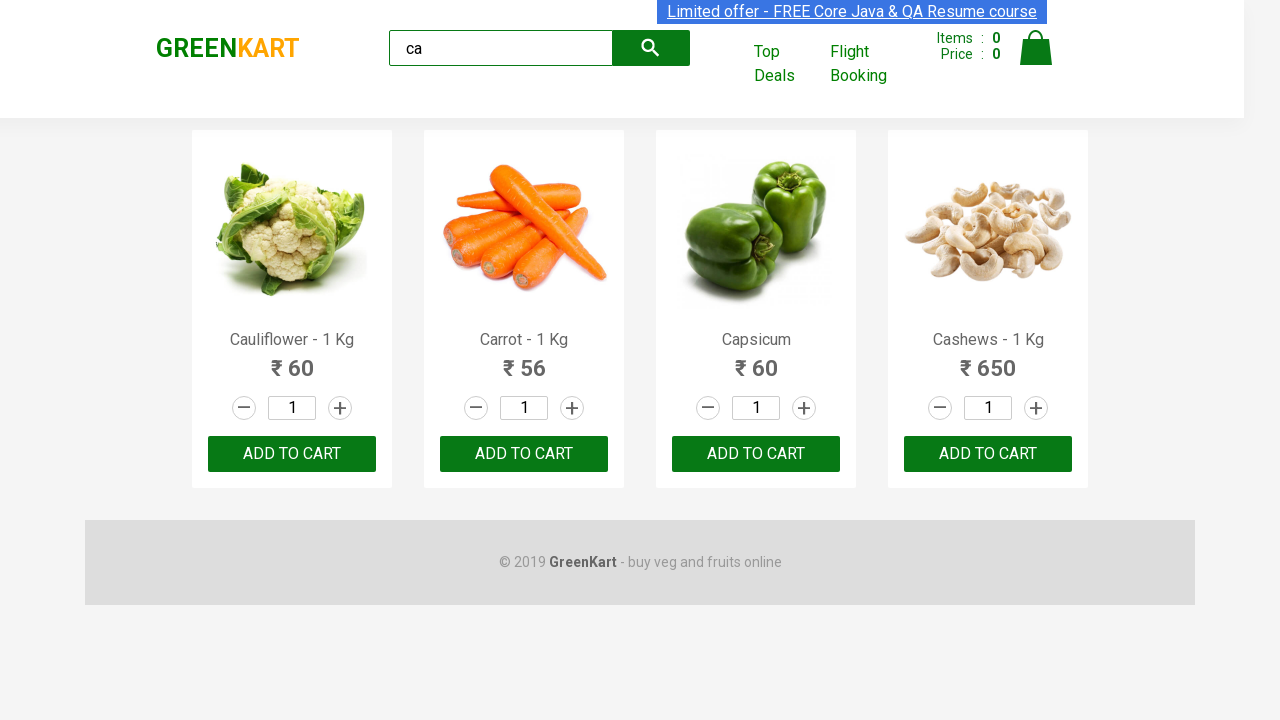

Clicked Add to Cart button for Cashews product at (988, 454) on .products .product >> nth=3 >> button
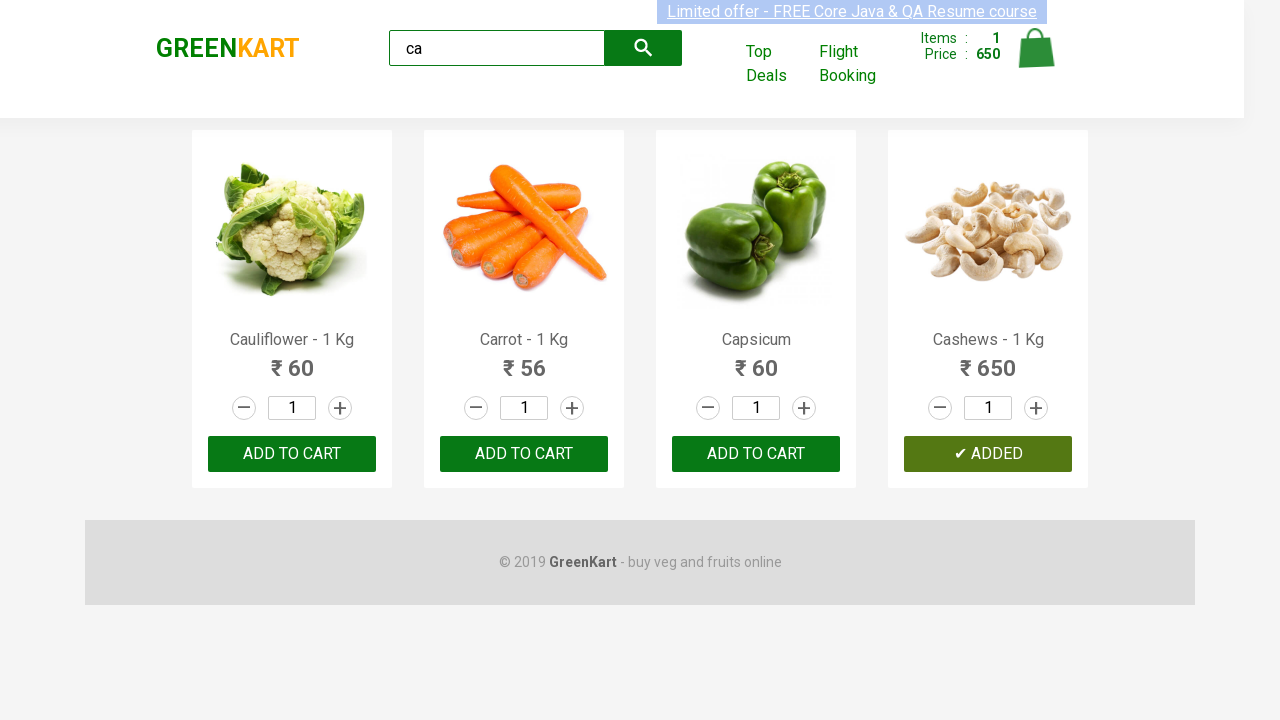

Clicked on cart icon to view cart at (1036, 48) on .cart-icon > img
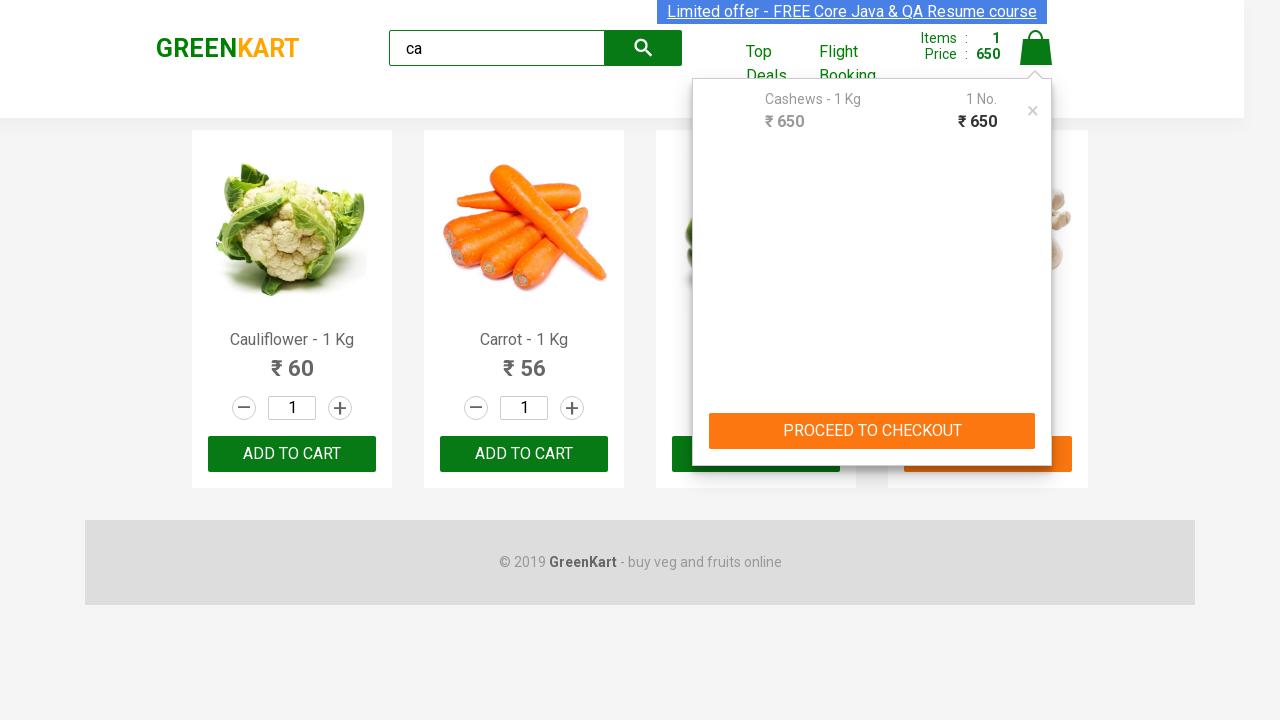

Clicked first PROCEED TO CHECKOUT button at (872, 431) on button:has-text('PROCEED TO CHECKOUT')
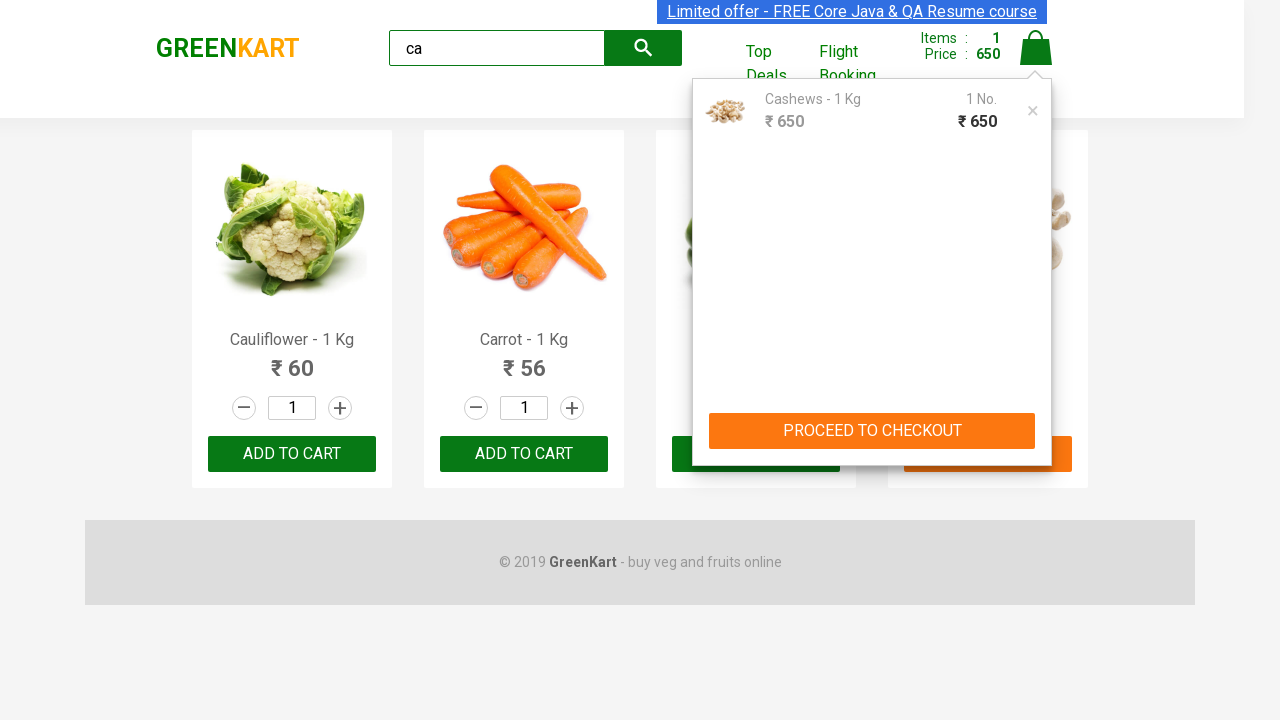

Clicked second PROCEED TO CHECKOUT button on cart page at (872, 431) on text=PROCEED TO CHECKOUT
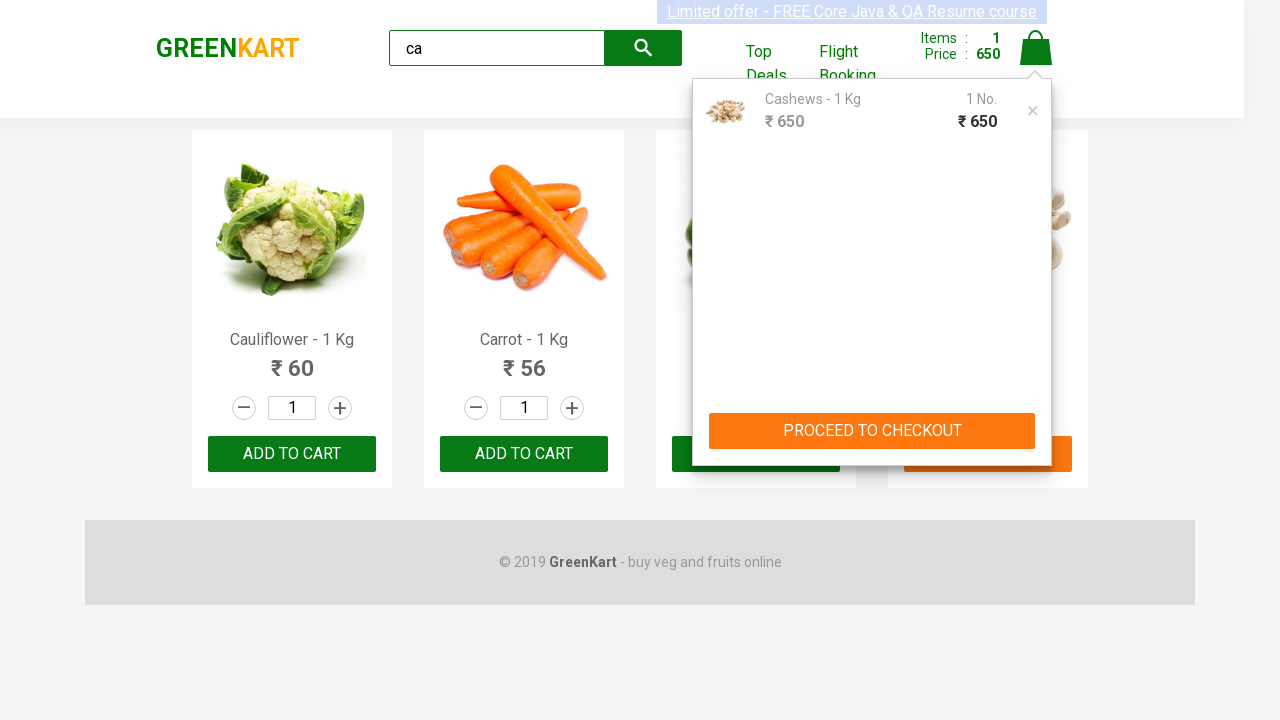

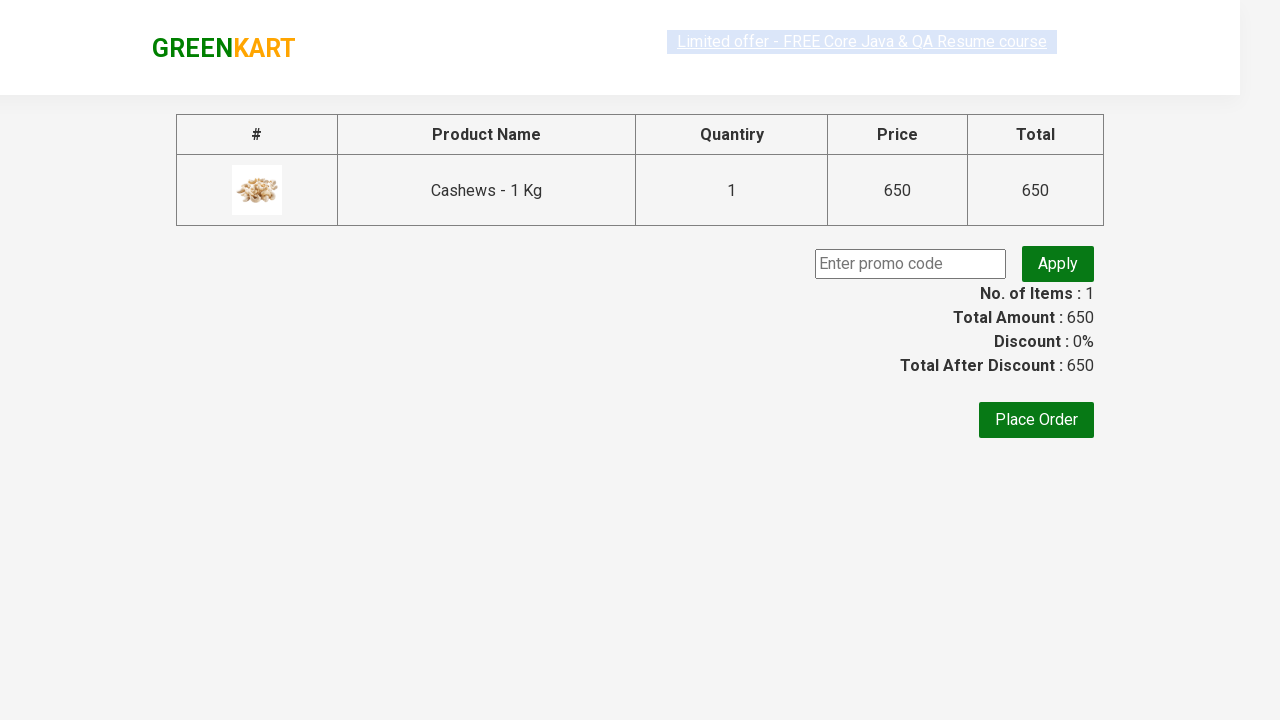